Navigates to Yes24 ticket ranking page, clicks on the concert category, then selects the monthly ranking view to display monthly concert rankings.

Starting URL: http://ticket.yes24.com/Rank/All

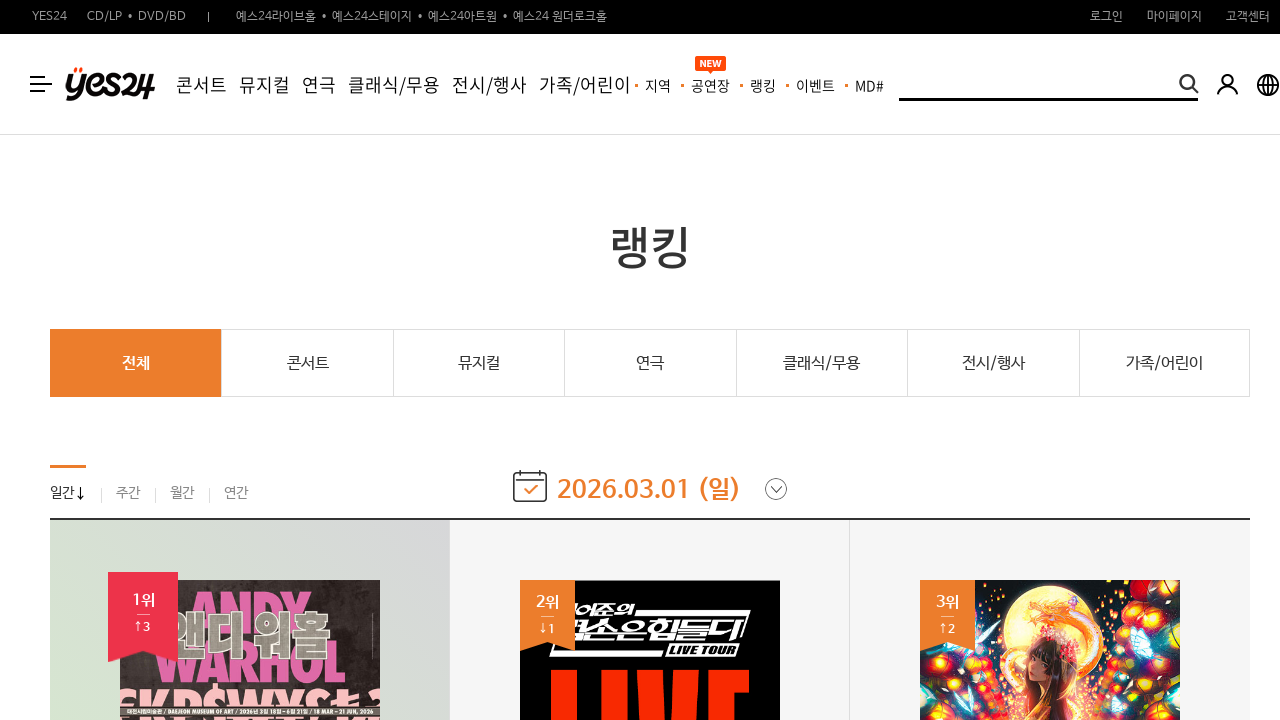

Concert category link selector found on Yes24 ranking page
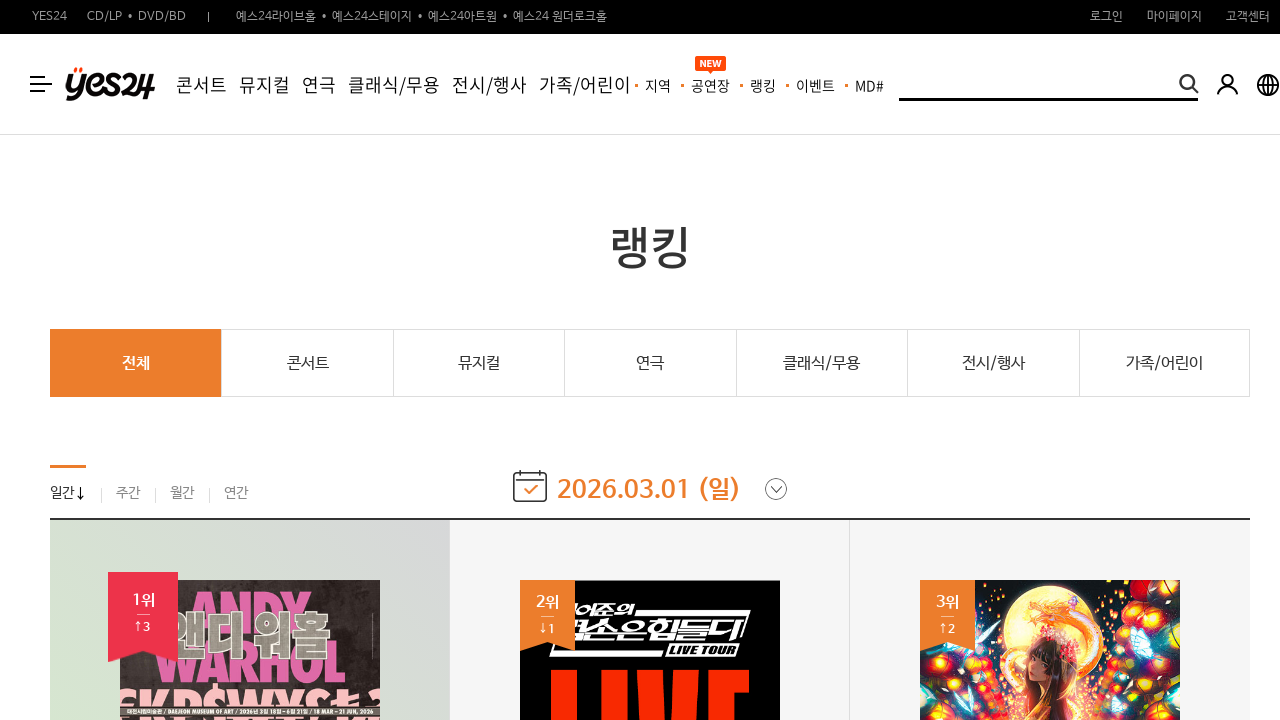

Clicked on concert category link at (307, 363) on a[href*='/New/Rank/Ranking.aspx?genre=15456']
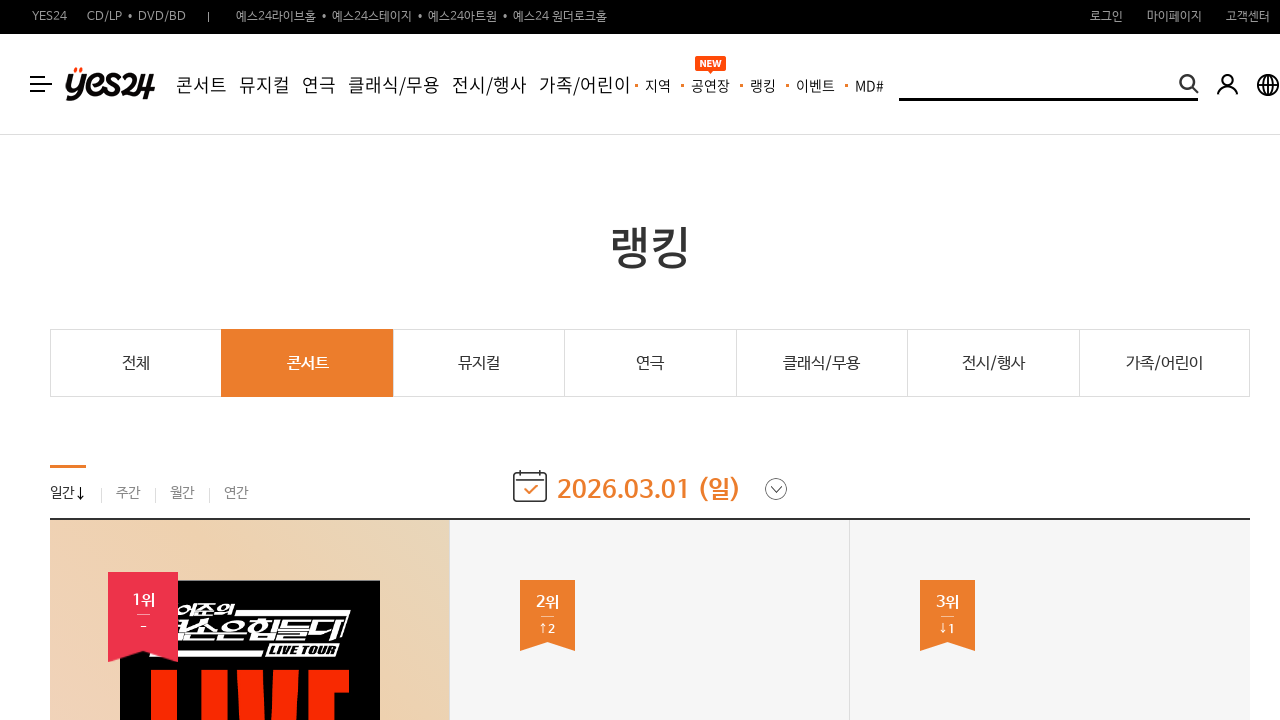

Monthly ranking category selector loaded on concert page
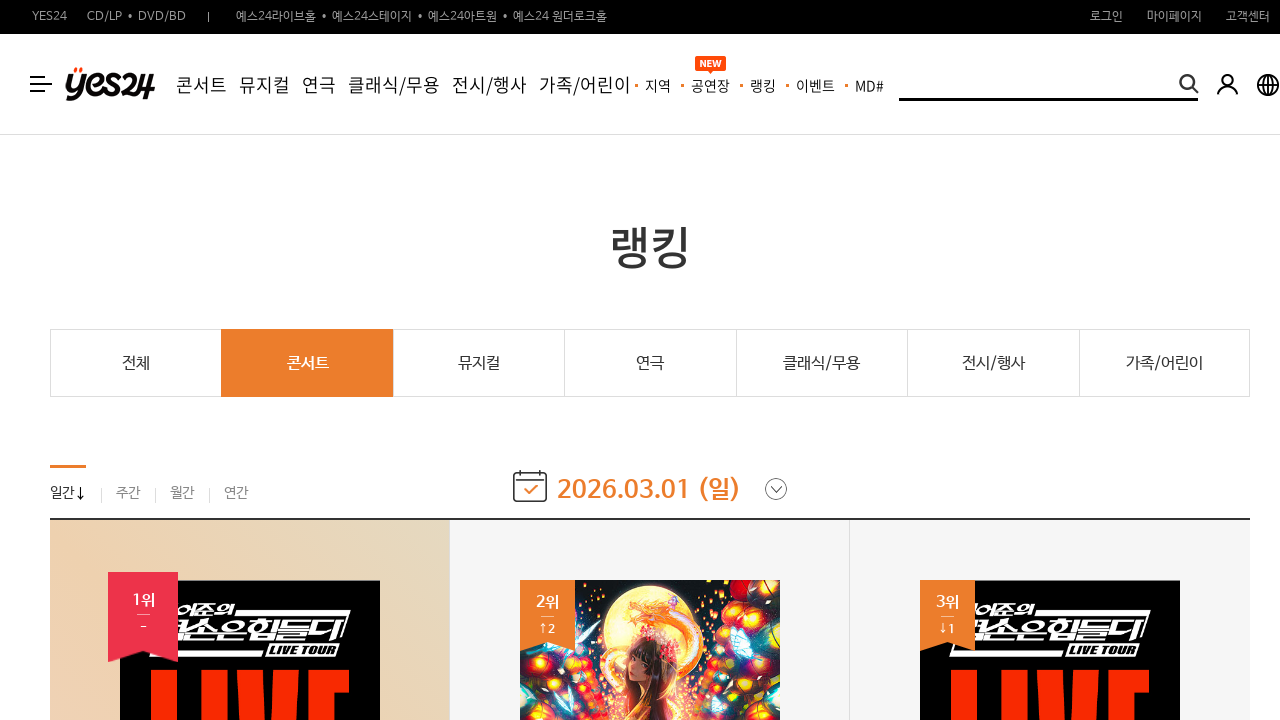

Clicked on monthly ranking category at (182, 492) on a[categoryid='3']:has-text('월간')
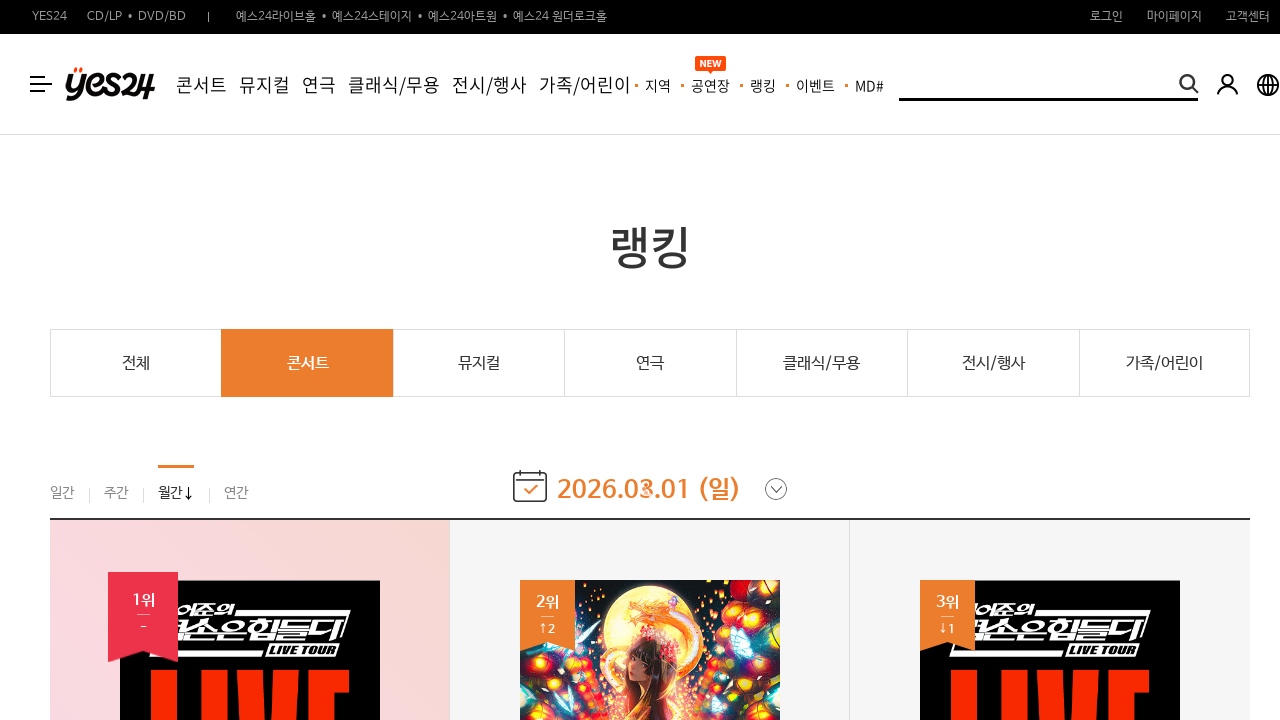

Monthly concert rankings content loaded successfully
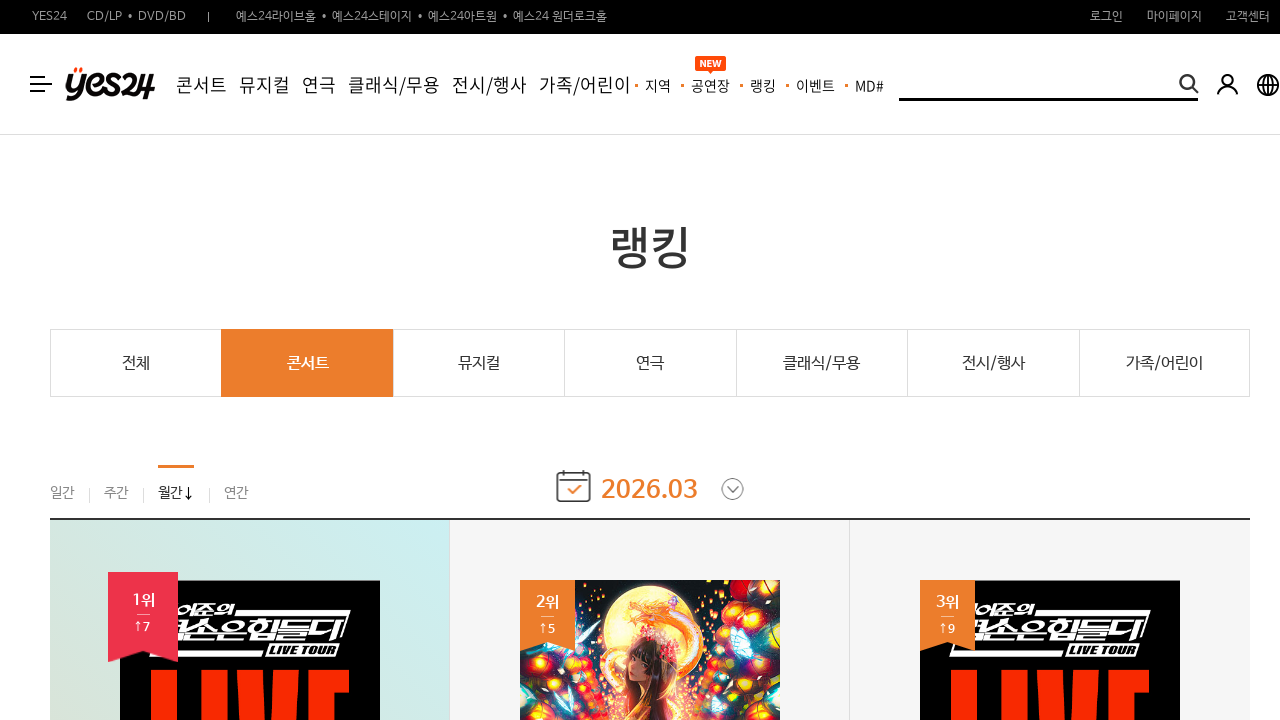

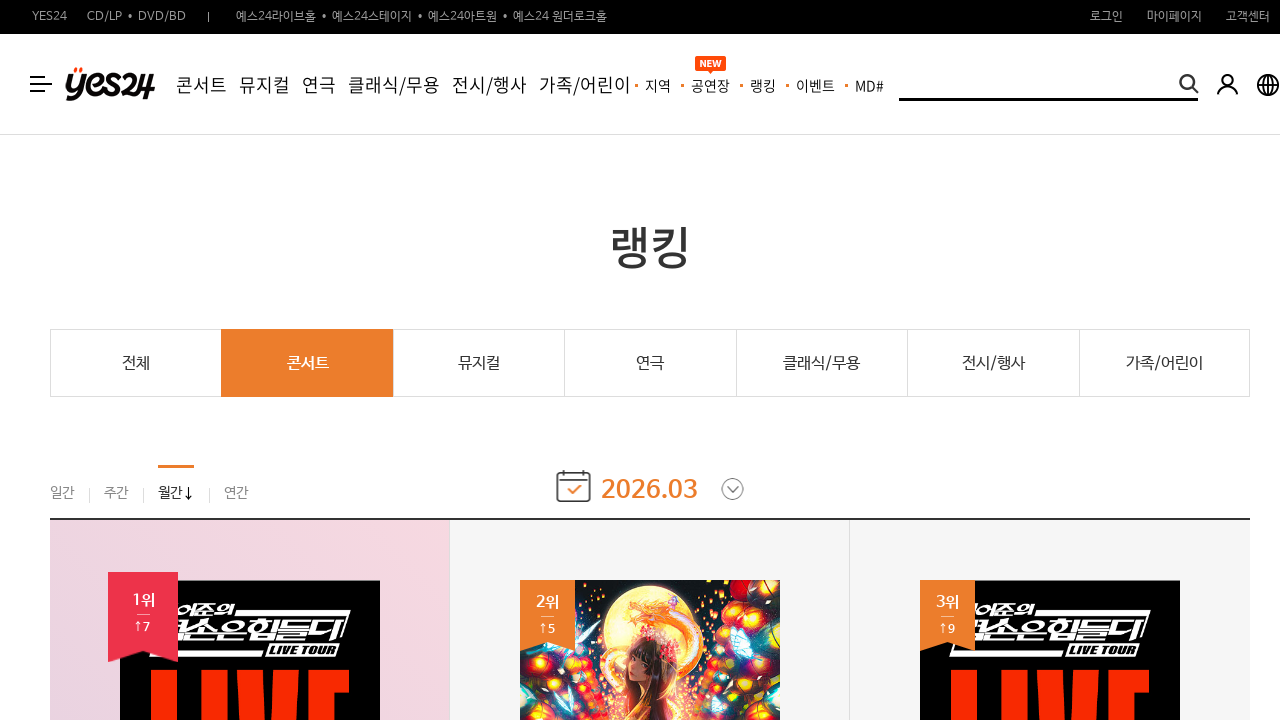